Tests browser navigation capabilities by navigating to a URL and performing forward, back, and refresh operations.

Starting URL: http://www.ultimateqa.com/automation

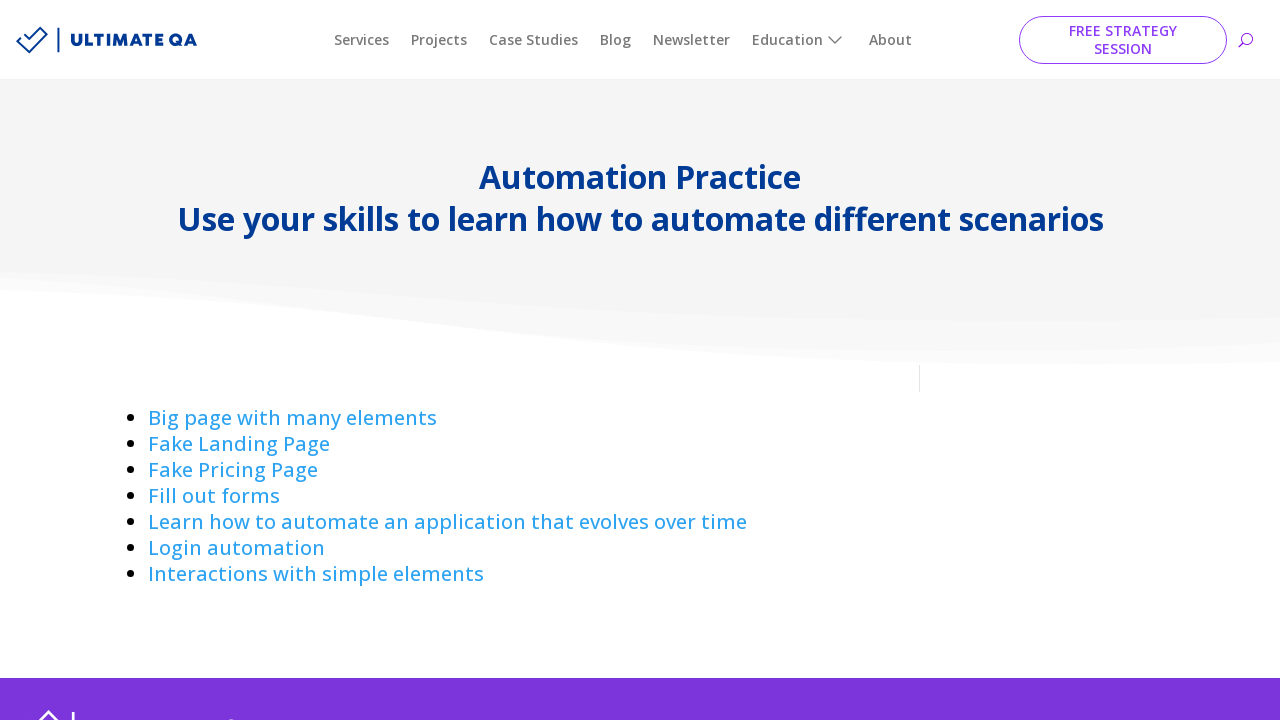

Navigated forward in browser history
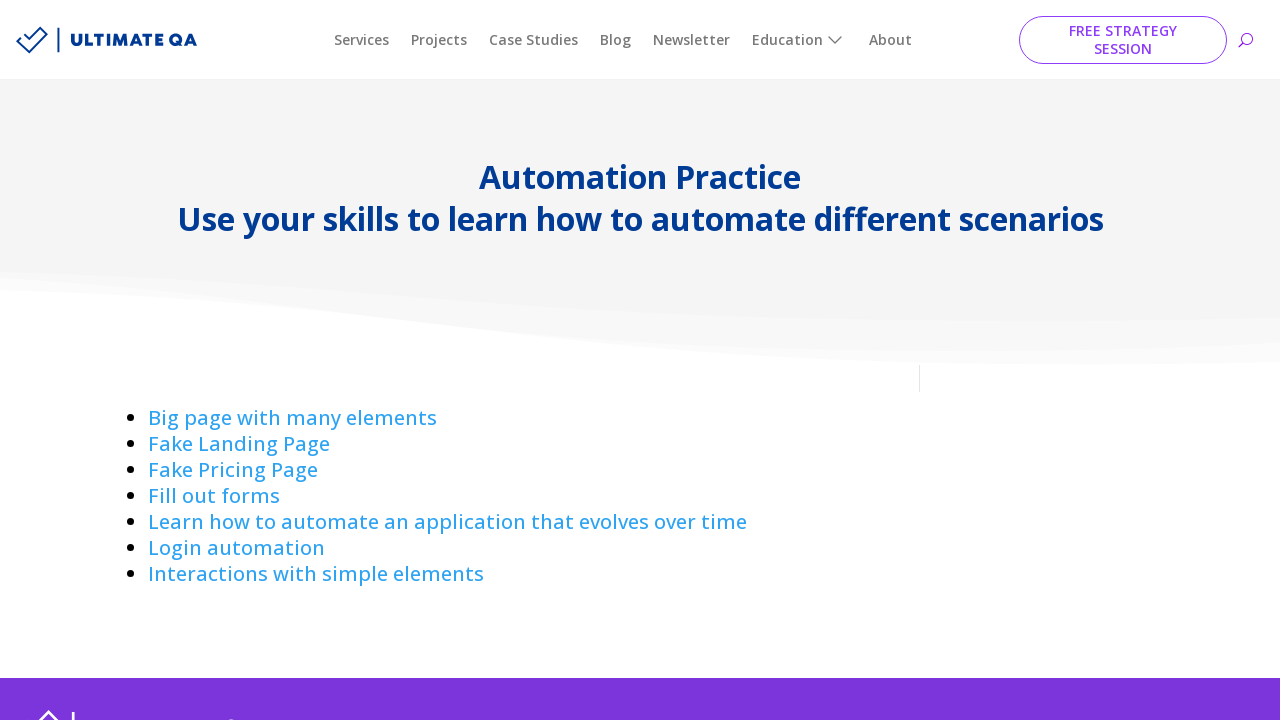

Navigated back in browser history
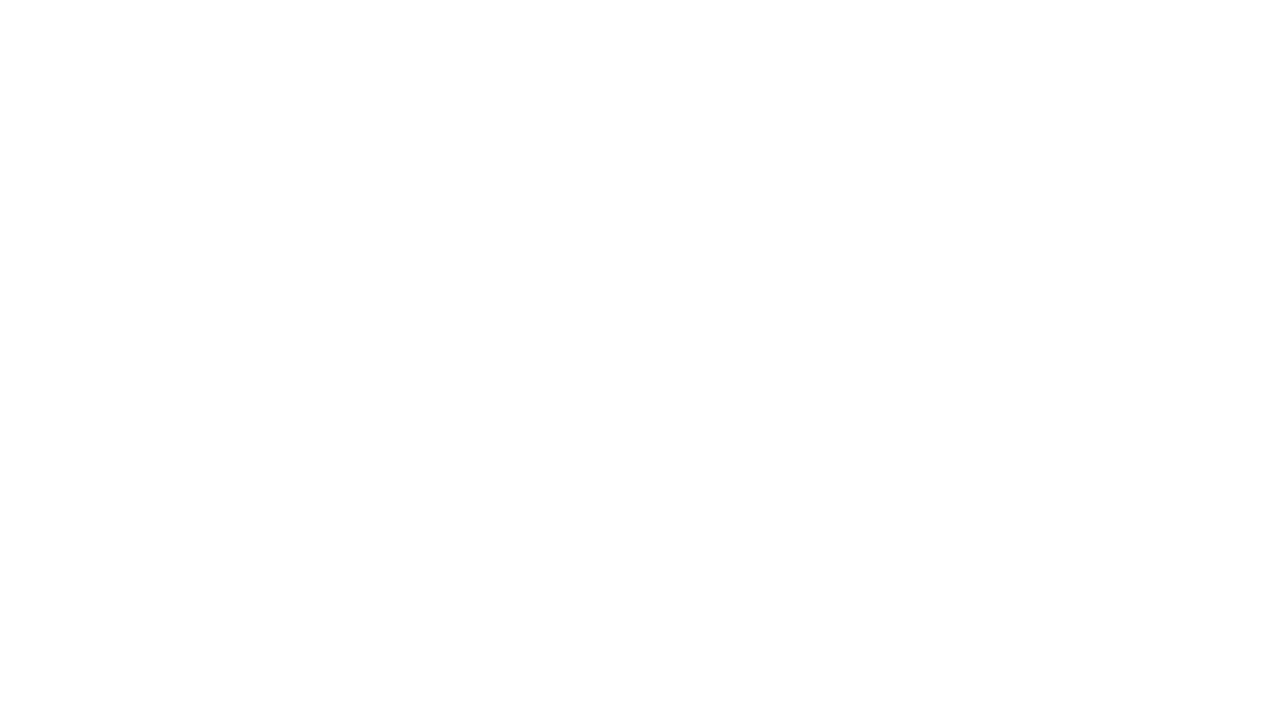

Refreshed the current page
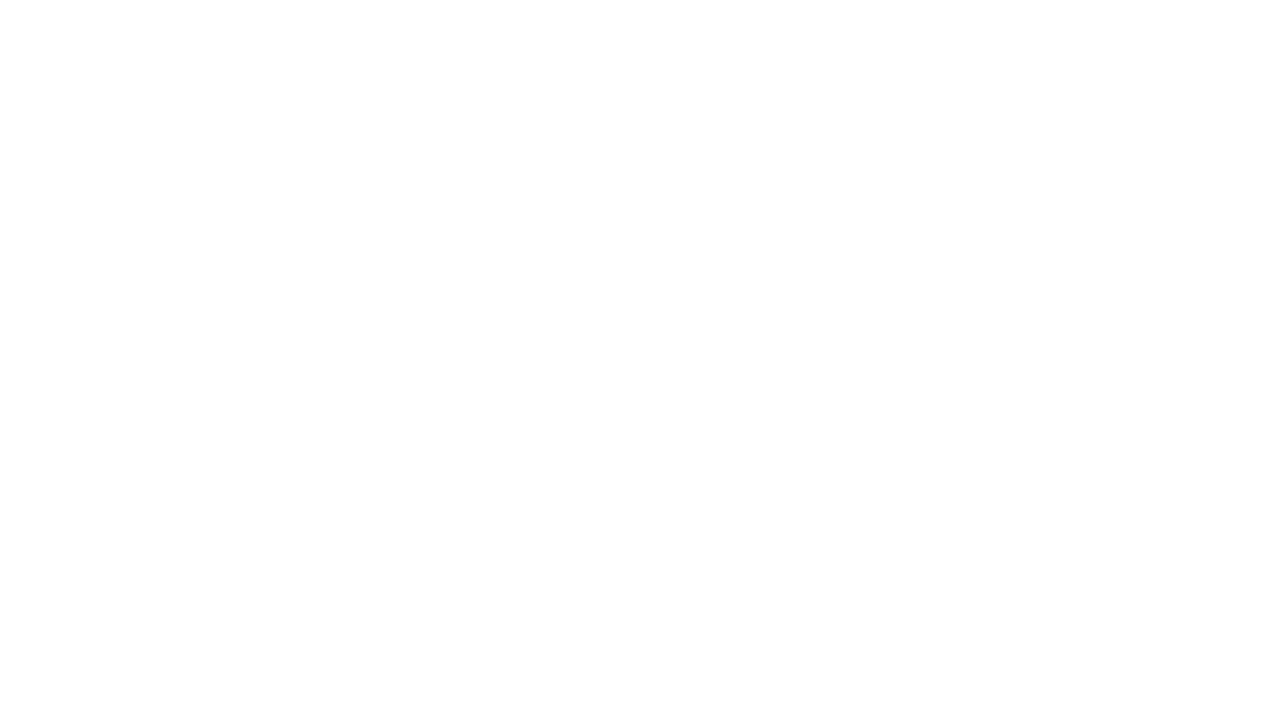

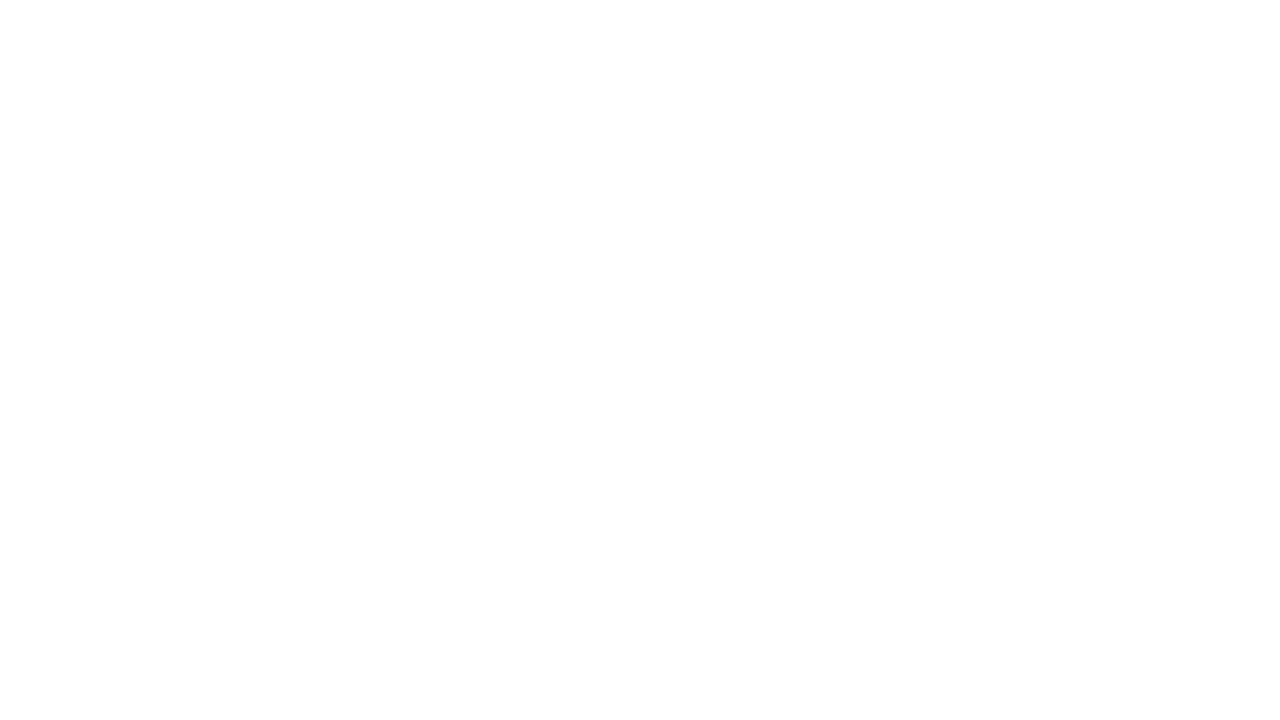